Tests a text box form by filling in full name, email, current address, and permanent address fields, then submitting the form and verifying the displayed output.

Starting URL: https://demoqa.com/text-box

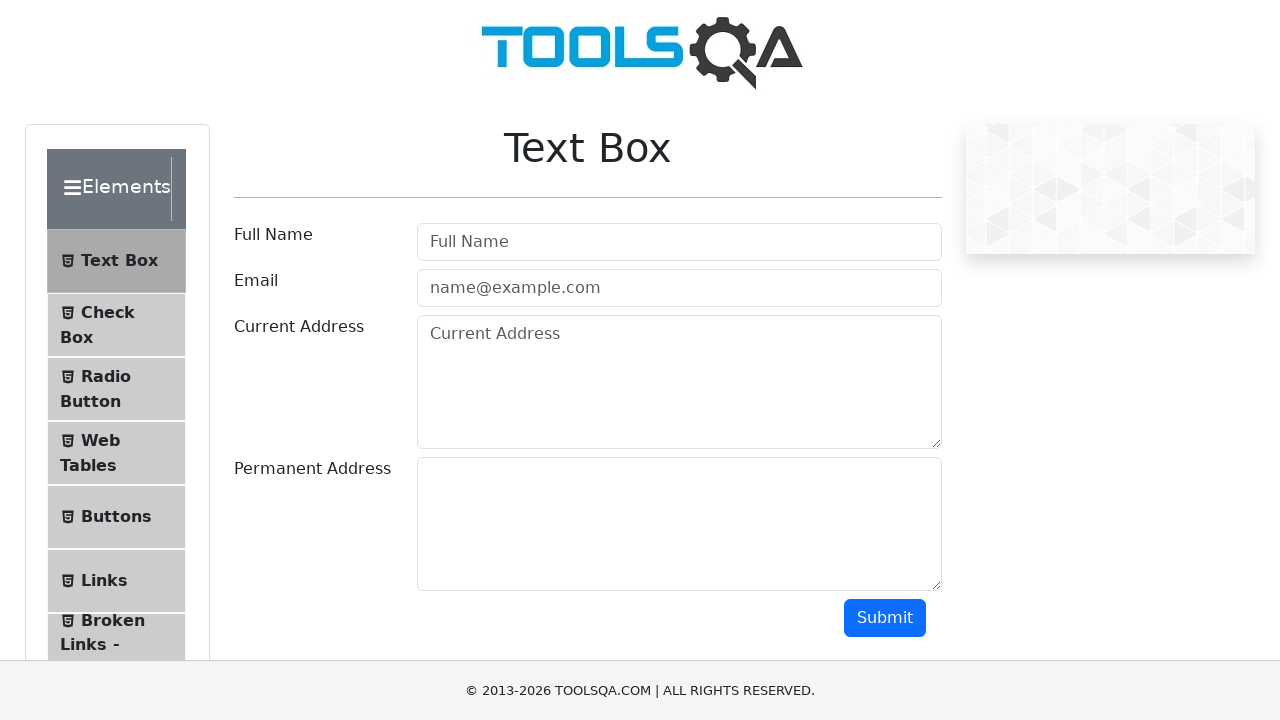

Clicked on full name field at (679, 242) on #userName
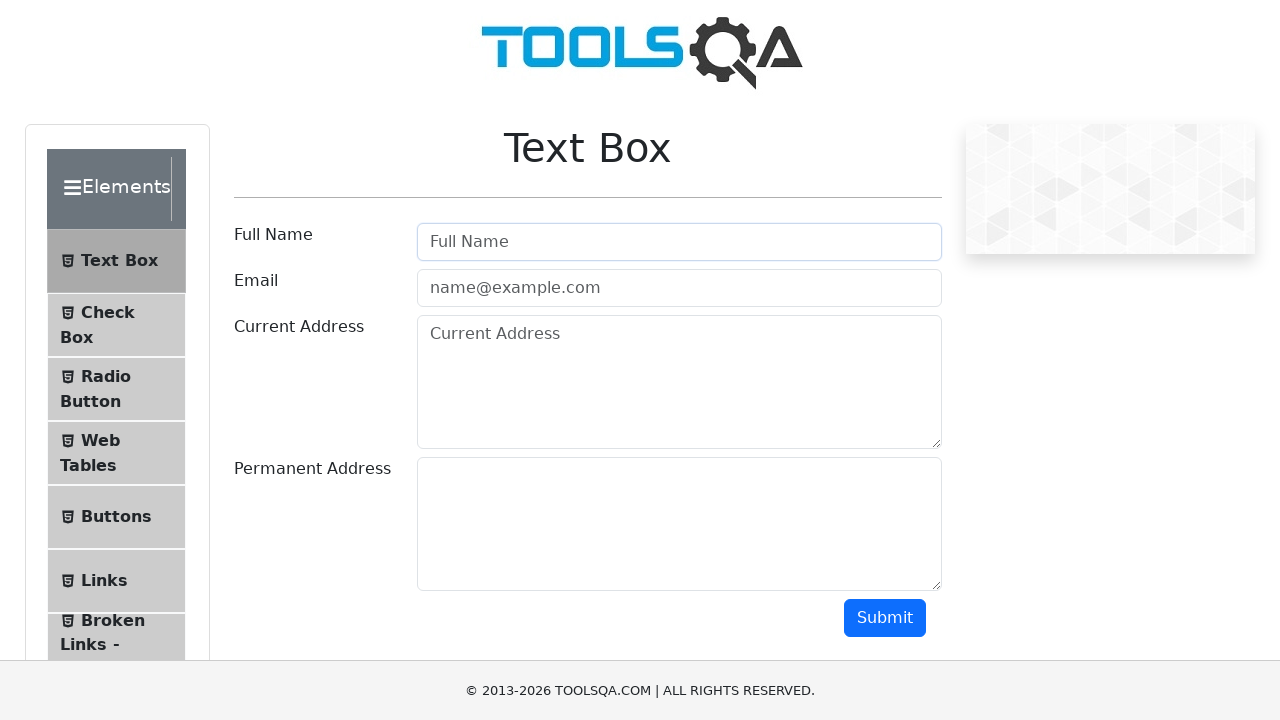

Filled full name field with 'Selin' on #userName
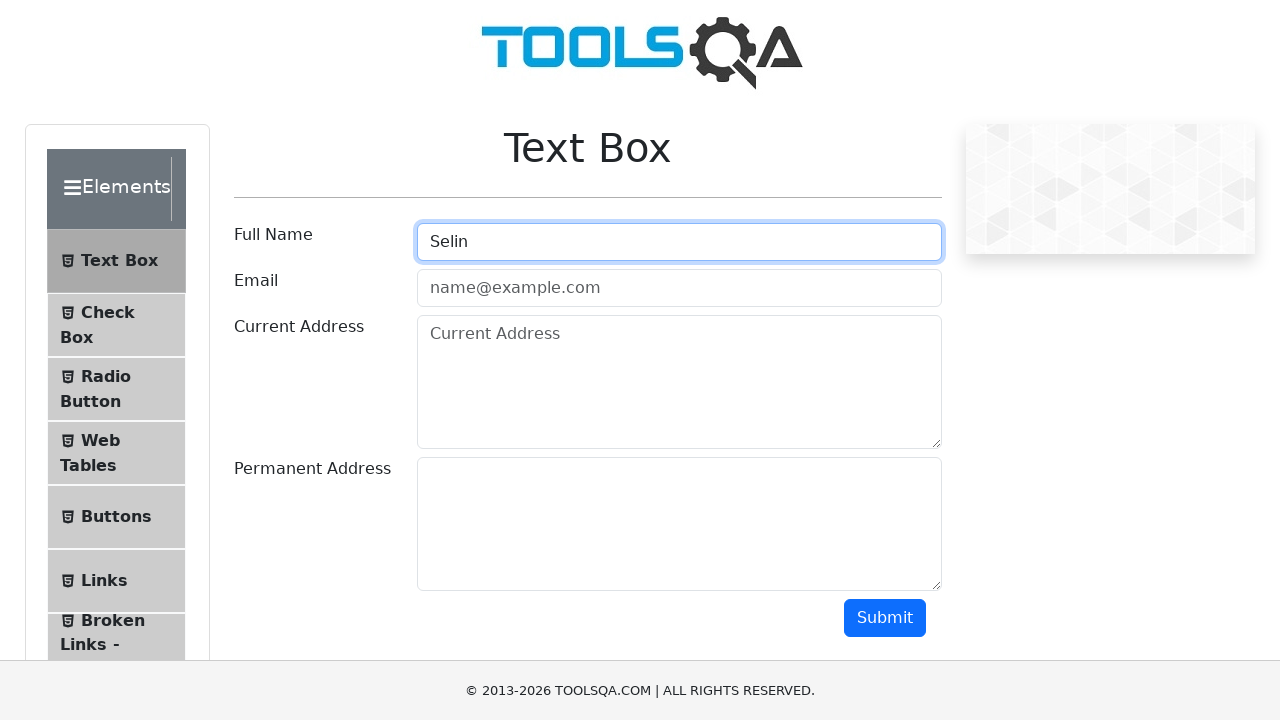

Scrolled down using PageDown key
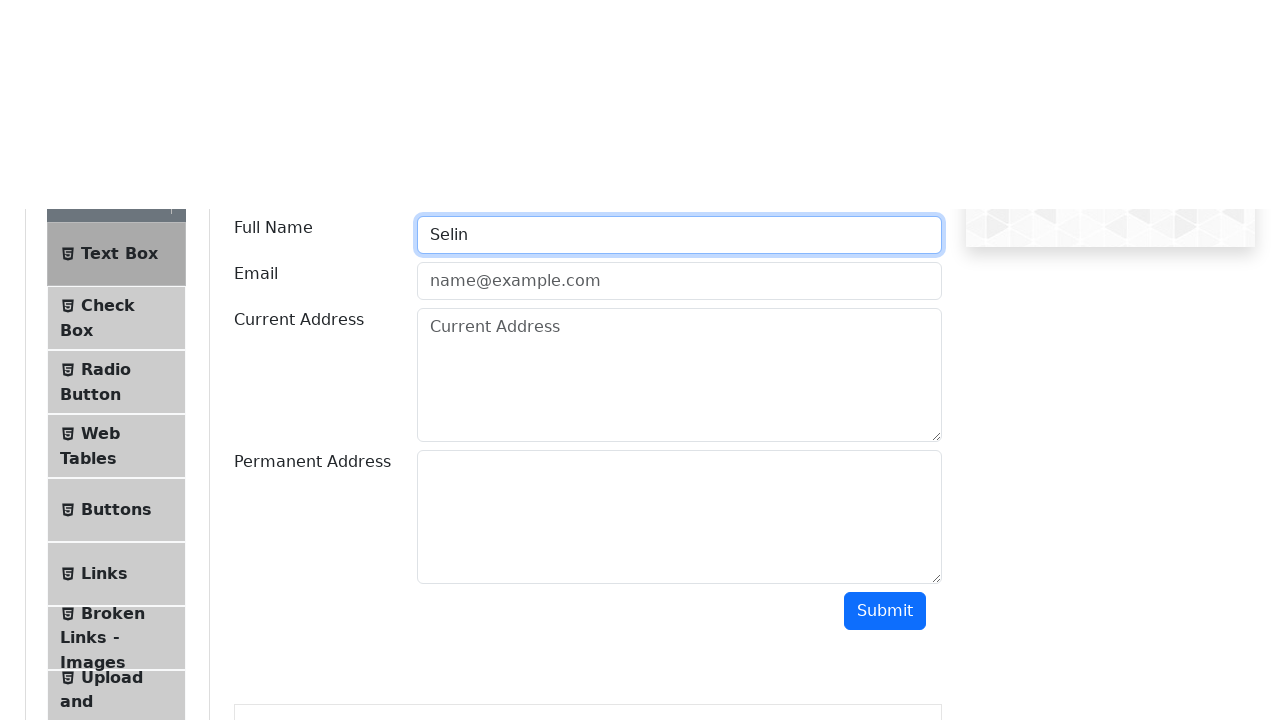

Clicked on email field at (679, 288) on .mr-sm-2[id='userEmail']
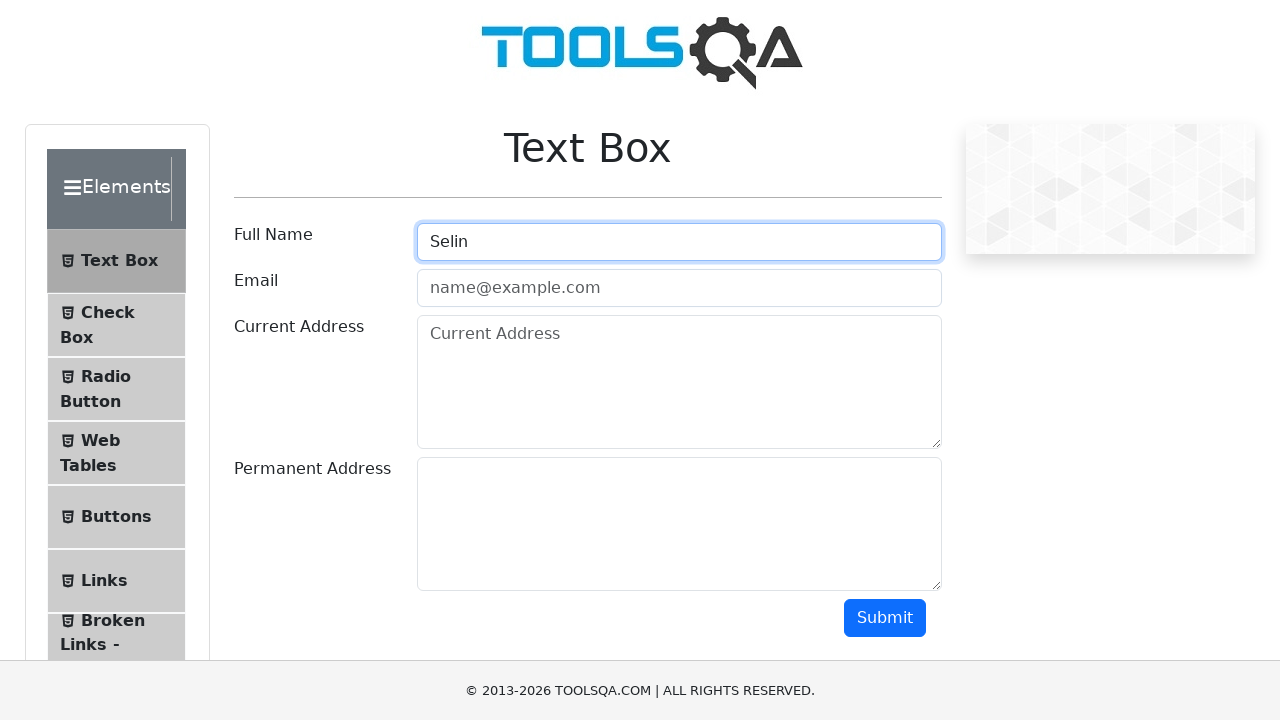

Filled email field with 'selinugurlu@gmail.com' on .mr-sm-2[id='userEmail']
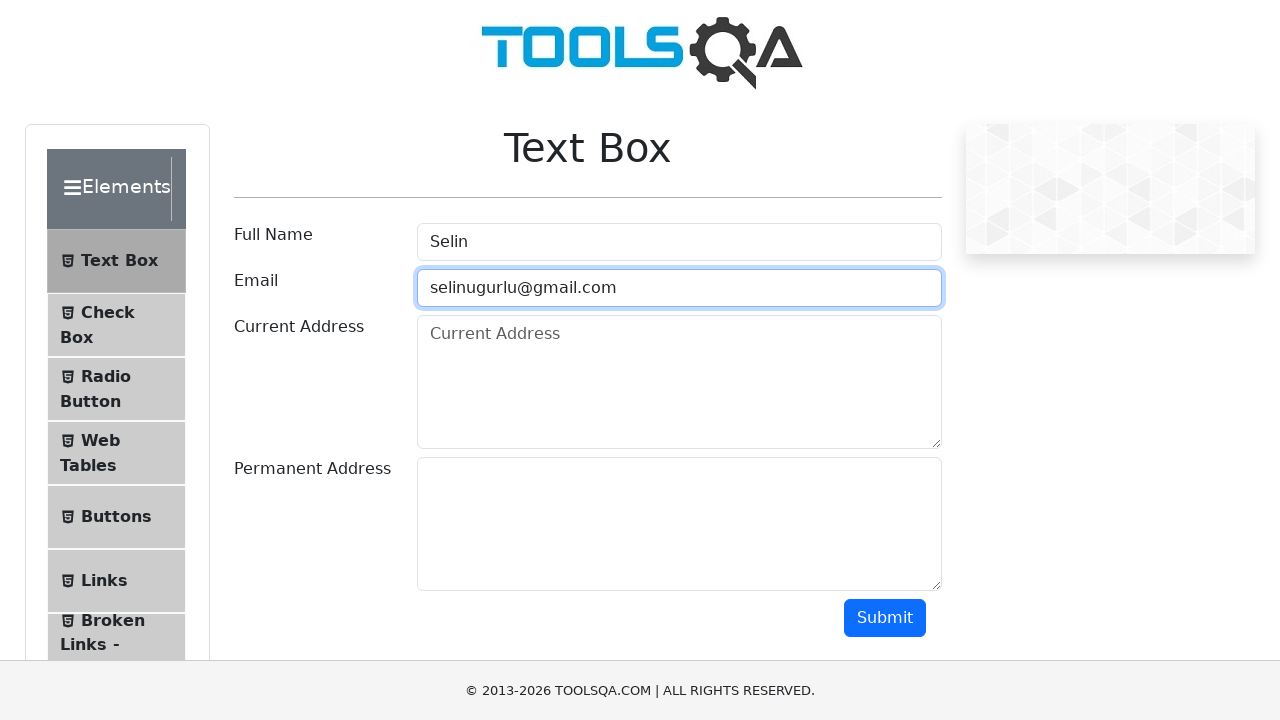

Clicked on current address field at (679, 382) on #currentAddress
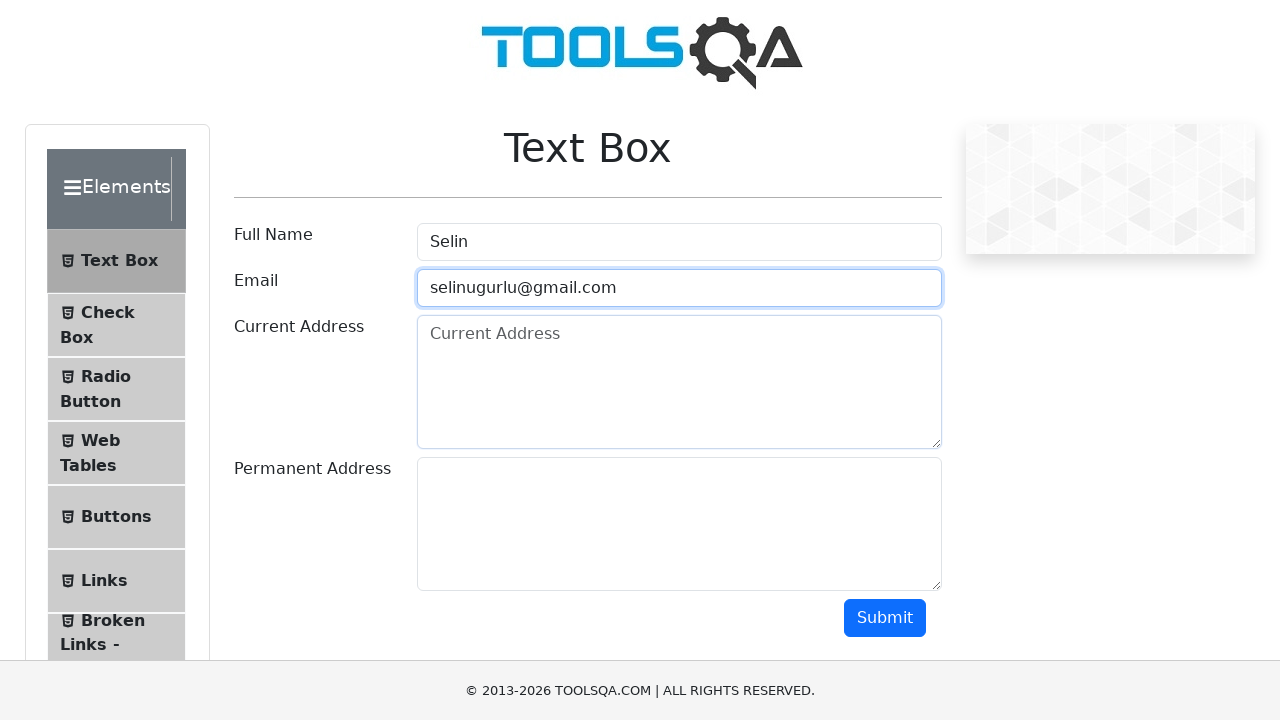

Filled current address field with 'İzmir' on #currentAddress
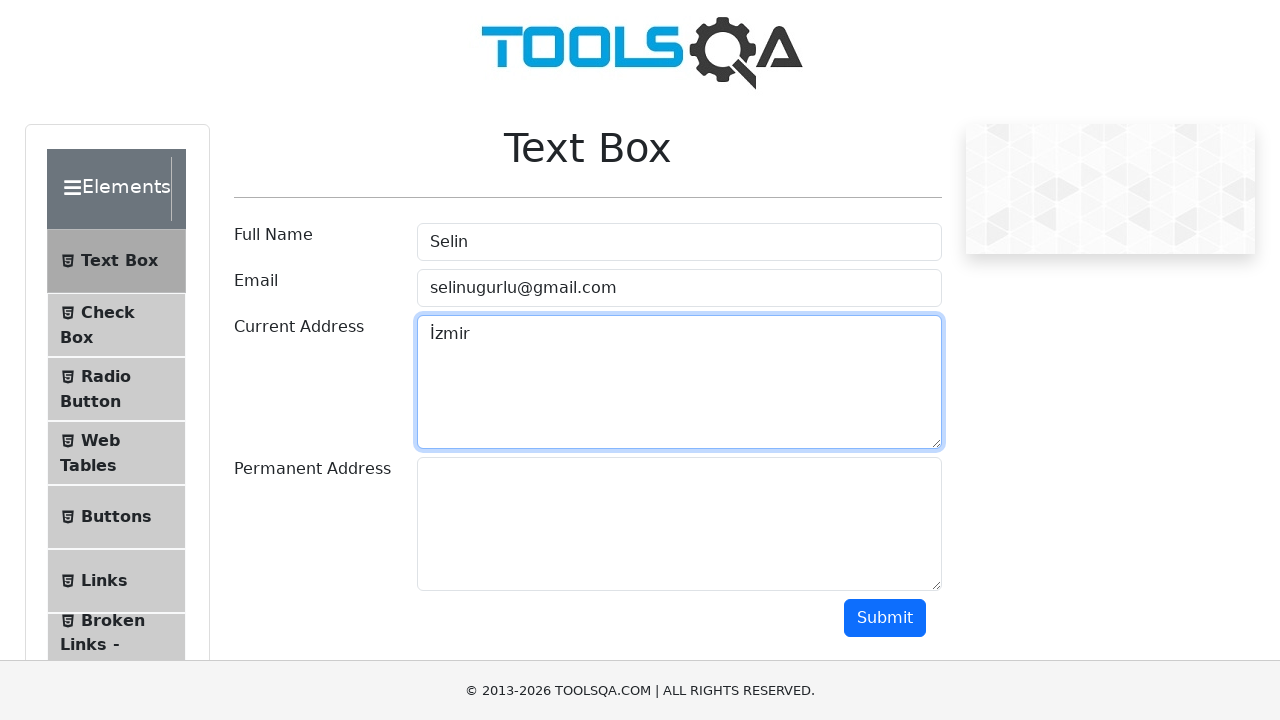

Clicked on permanent address field at (679, 524) on #permanentAddress
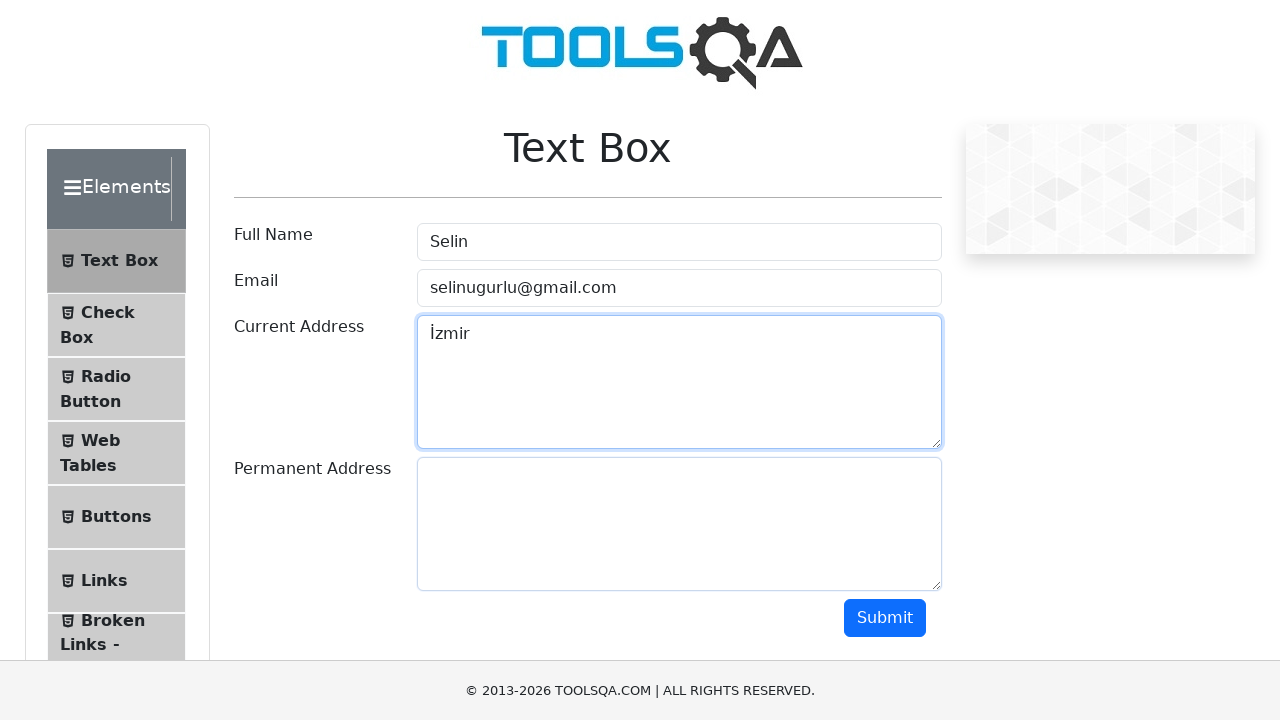

Filled permanent address field with 'Turkey' on #permanentAddress
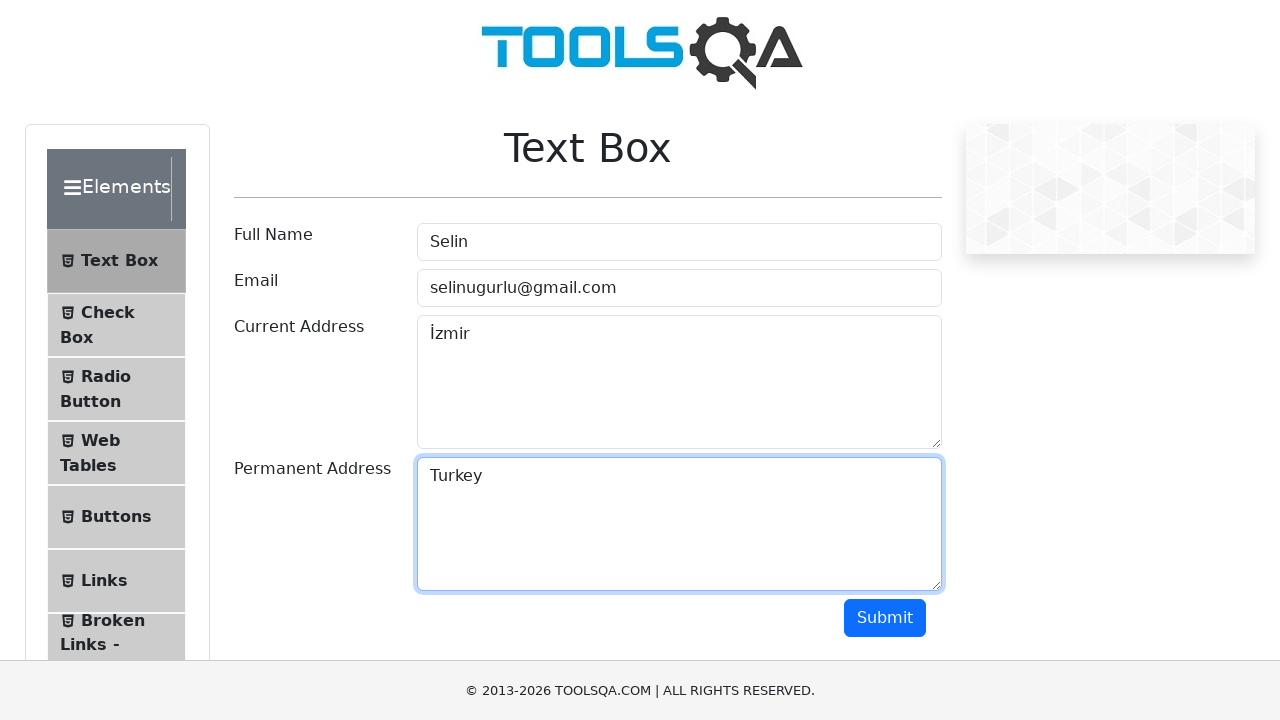

Clicked submit button to submit the form at (885, 618) on #submit
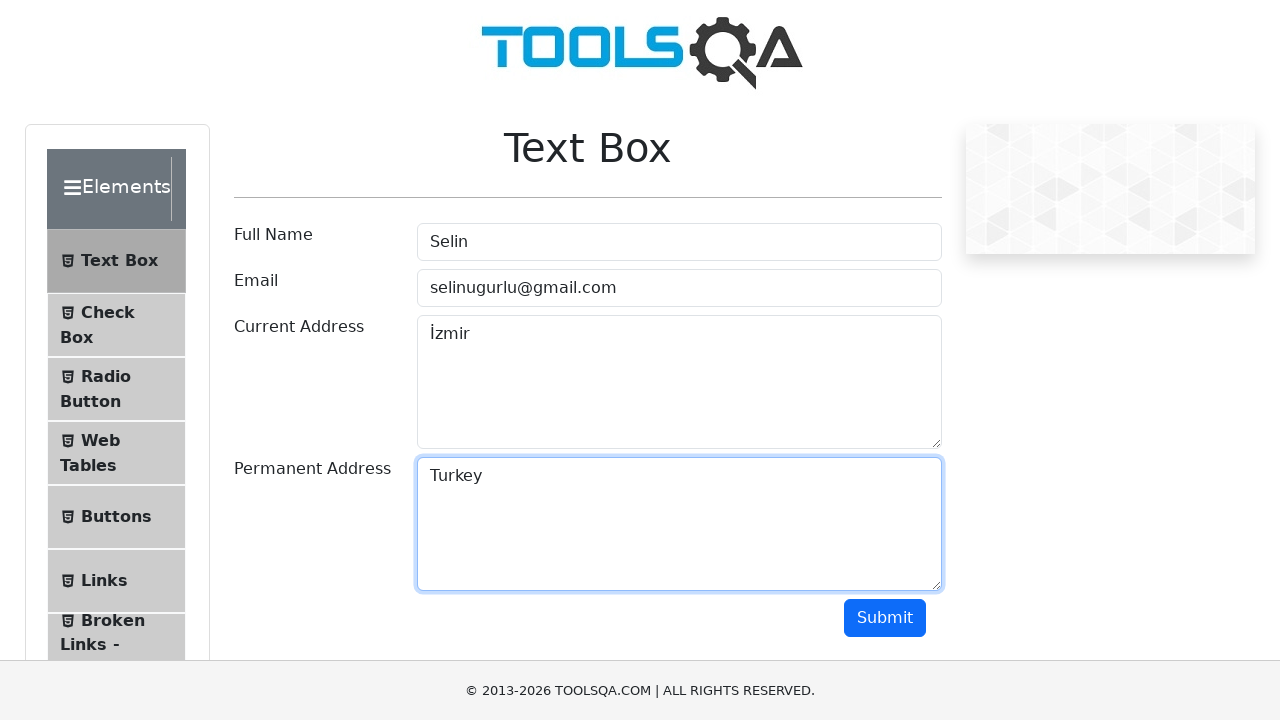

Waited for name output element to appear
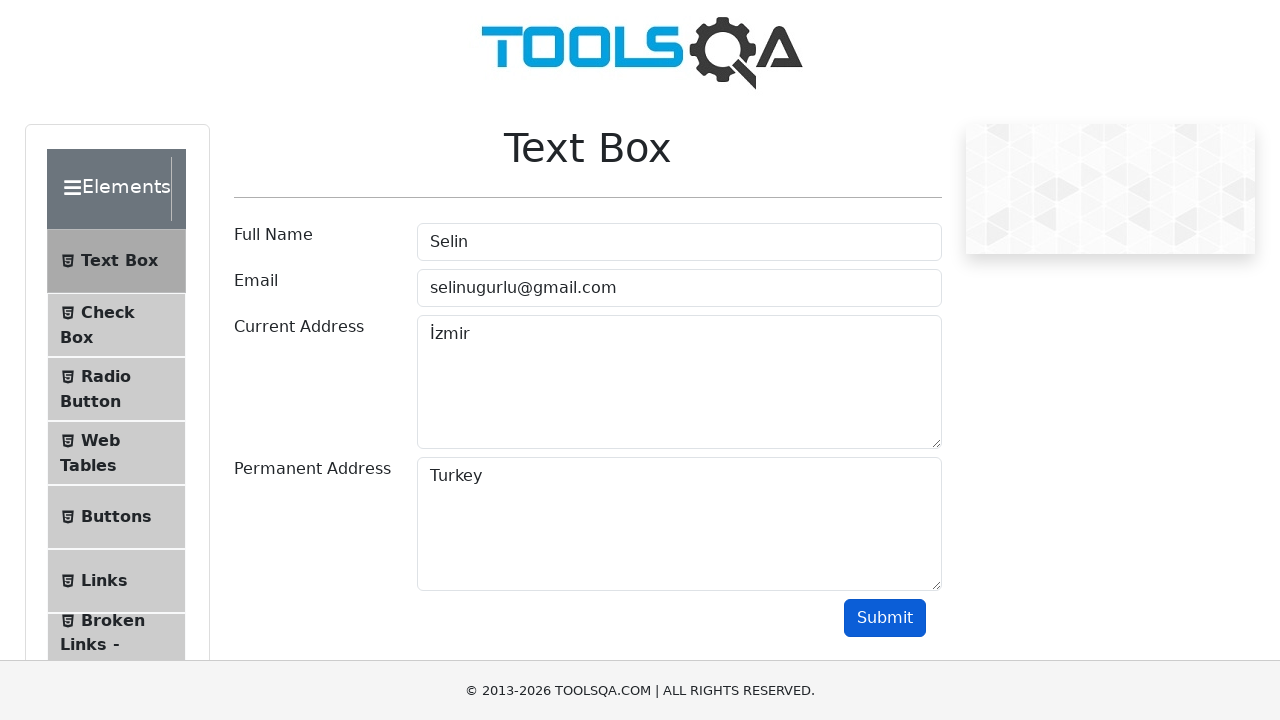

Waited for email output element to appear
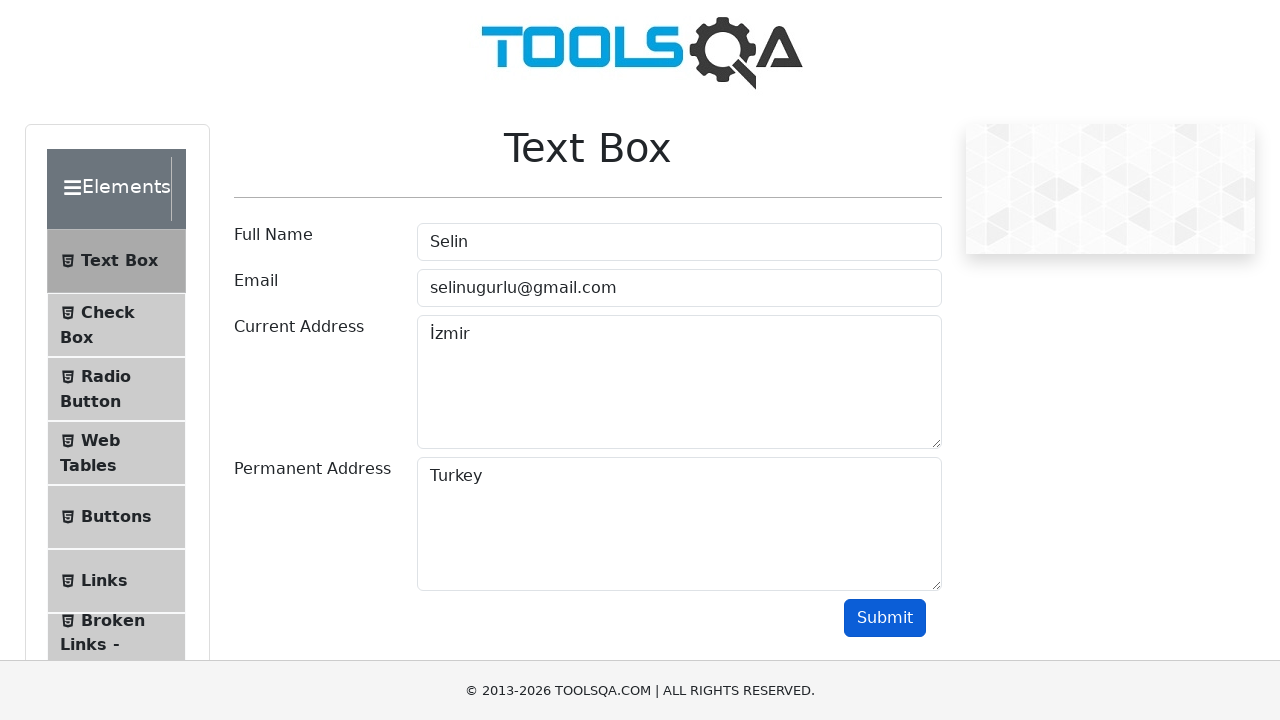

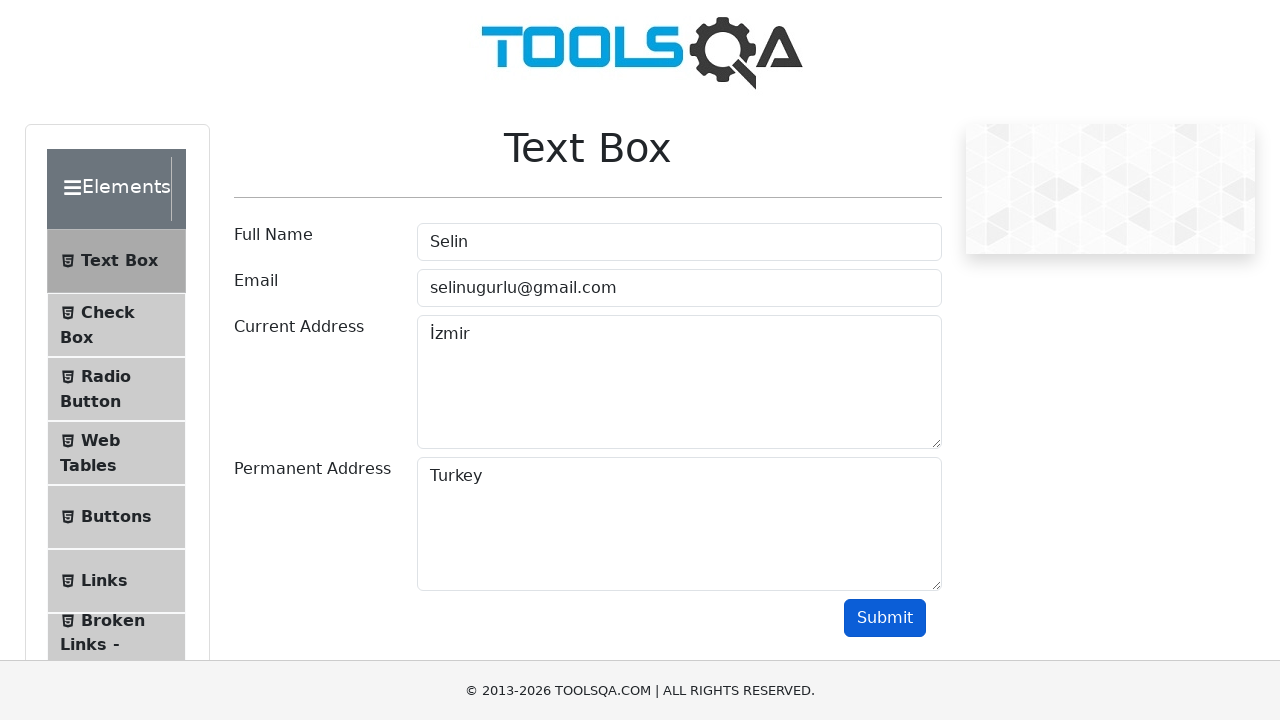